Opens the OrangeHRM demo page and verifies the page loads successfully by waiting for the page to be ready.

Starting URL: https://opensource-demo.orangehrmlive.com/

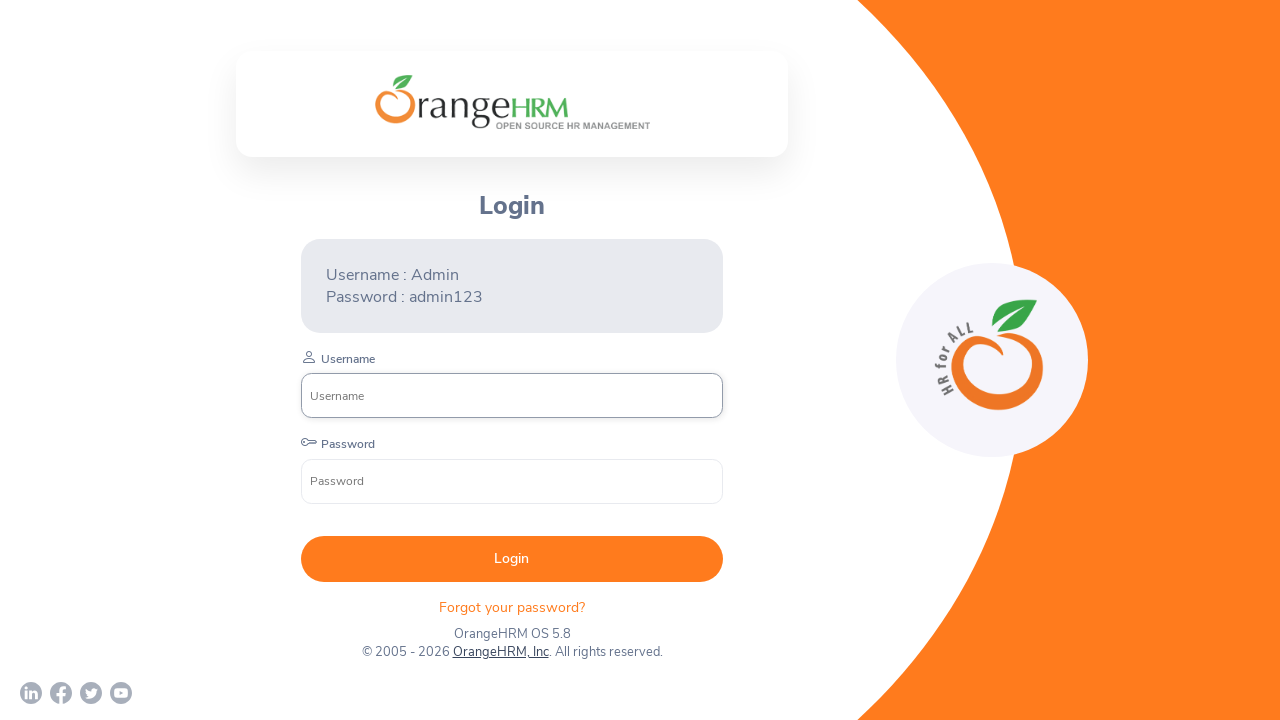

Waited for page DOM to be fully loaded
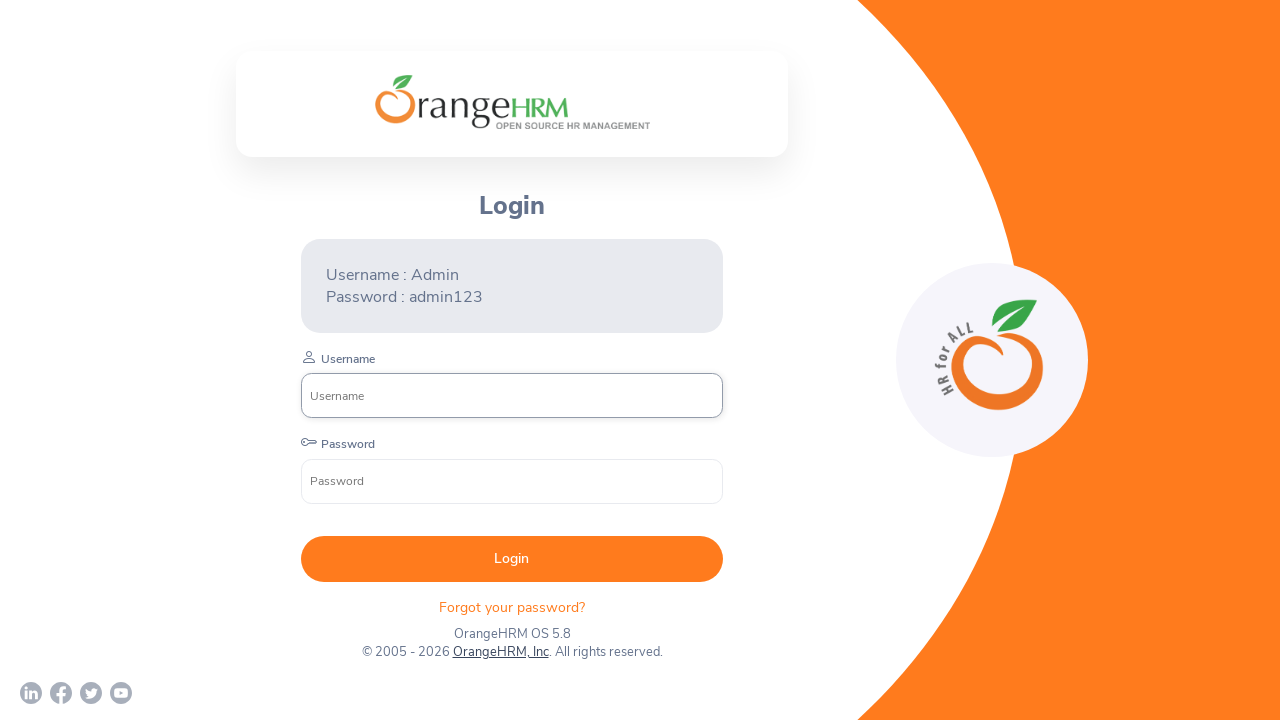

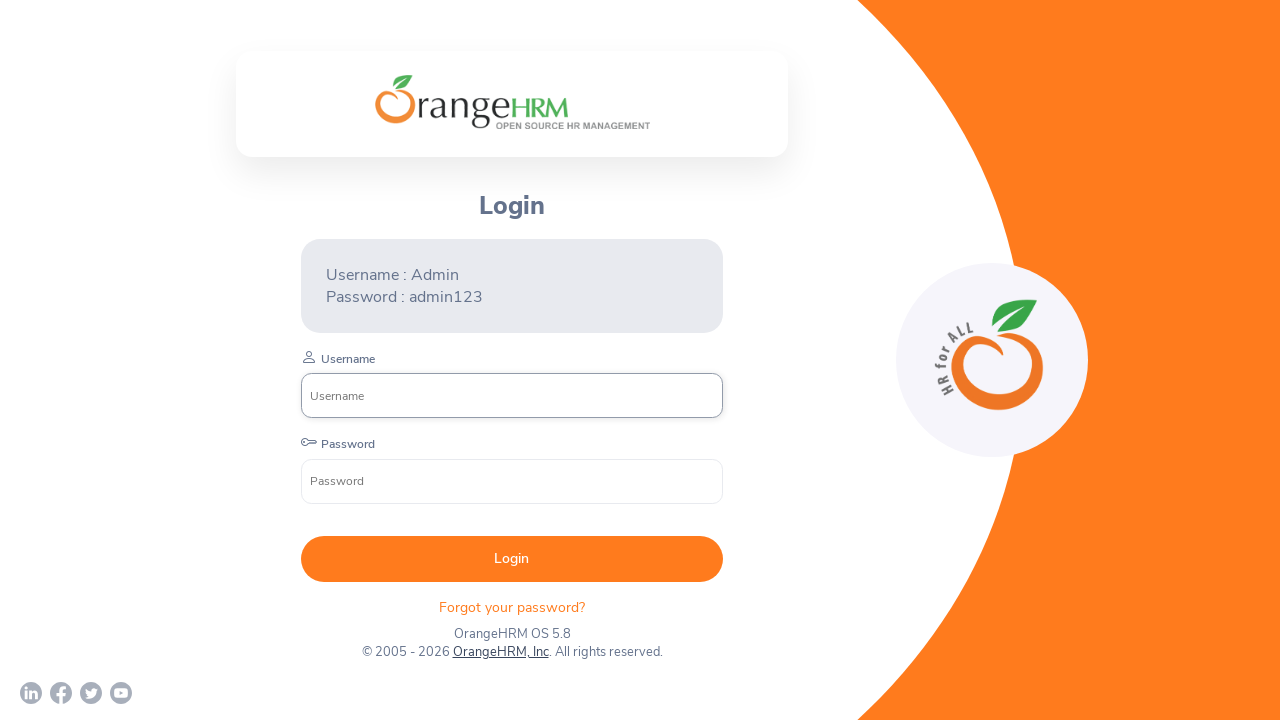